Tests the same display functionality as TC_01 using refactored helper methods approach

Starting URL: https://automationfc.github.io/basic-form/index.html

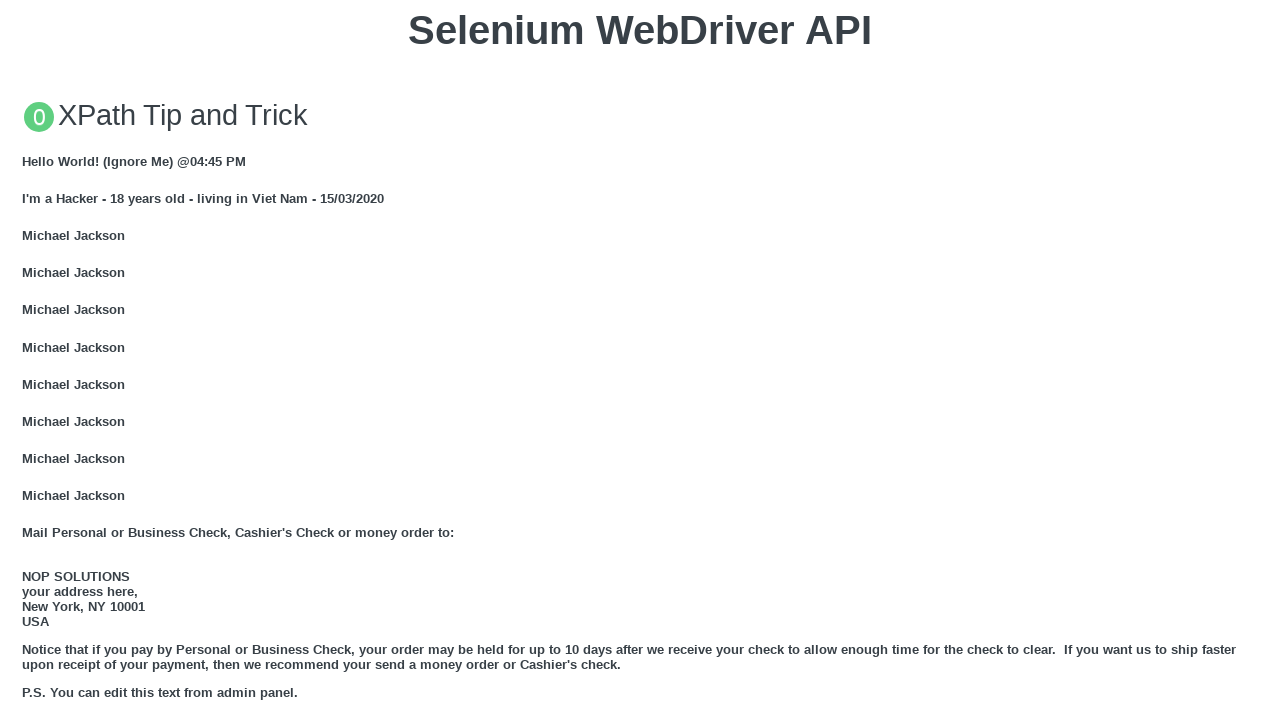

Located email textbox element
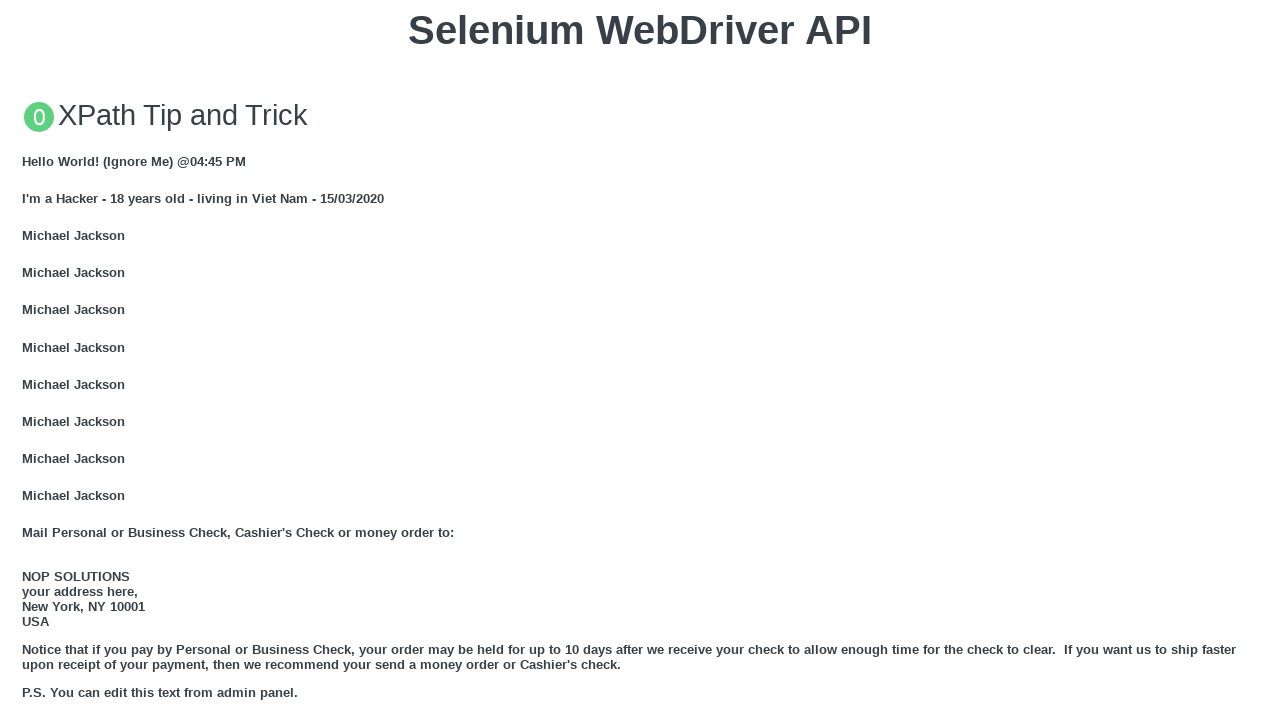

Email textbox is visible
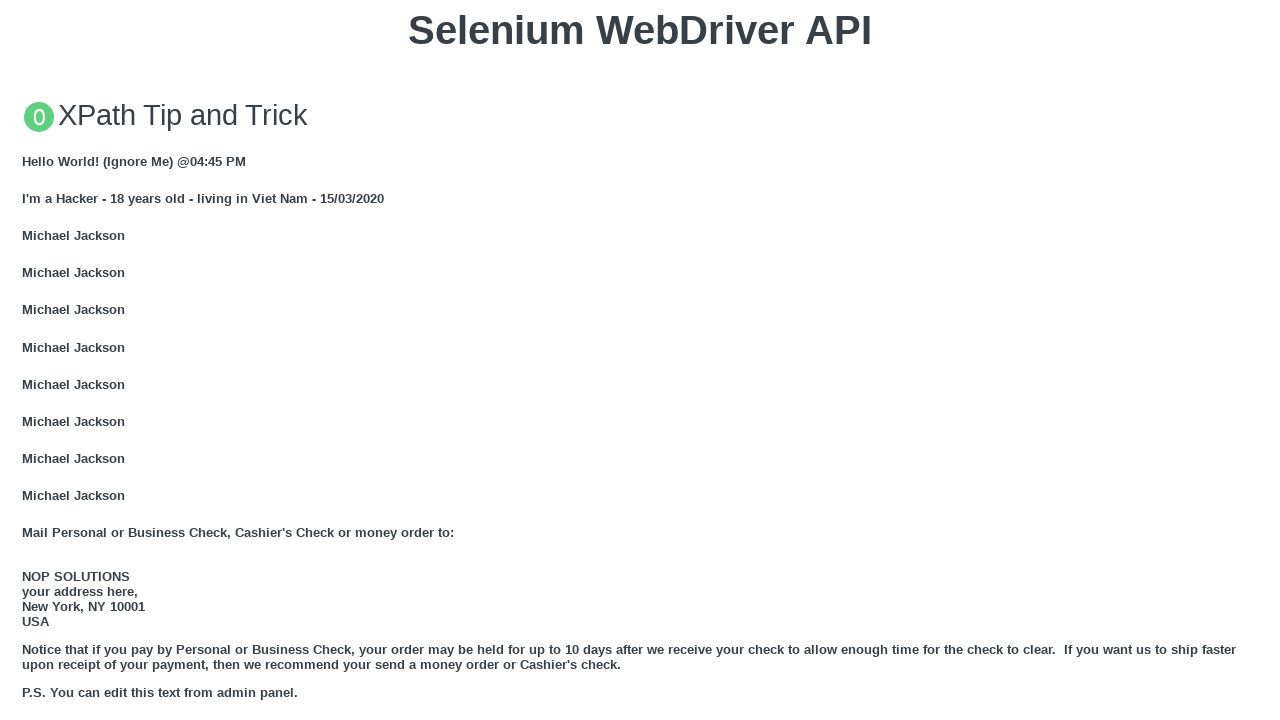

Cleared email textbox on #mail
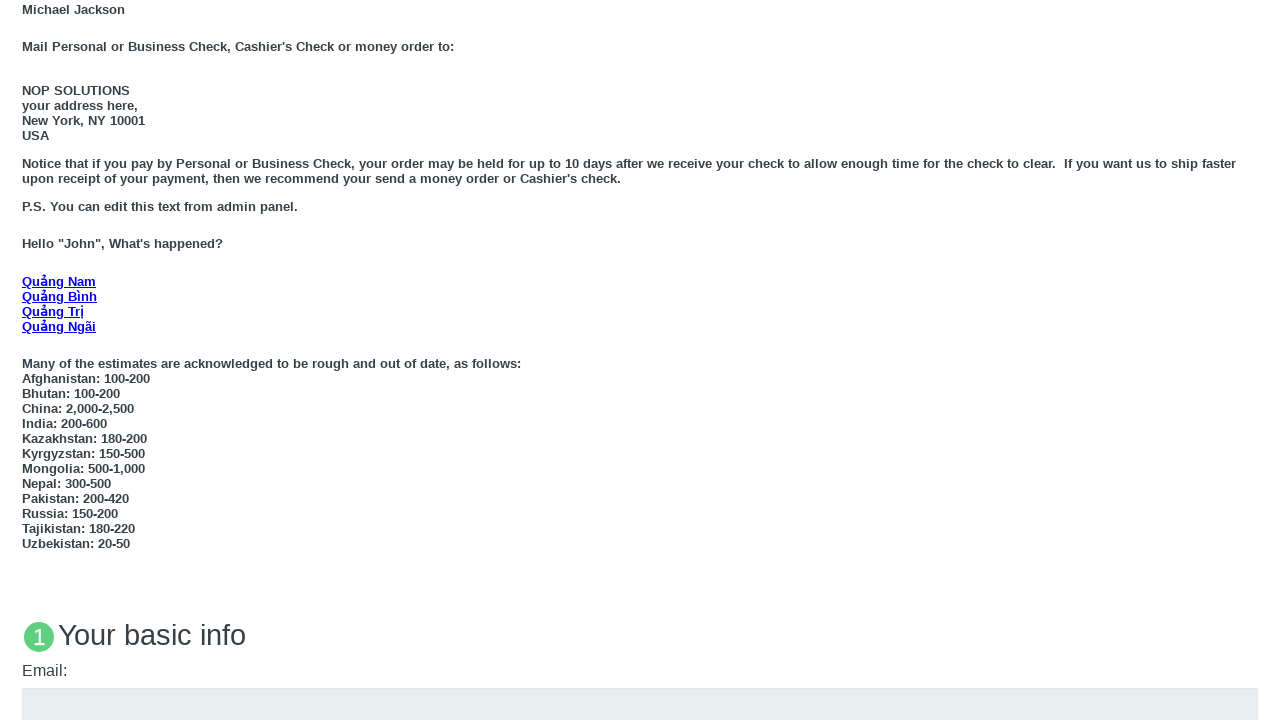

Filled email textbox with 'Automation Testing' on #mail
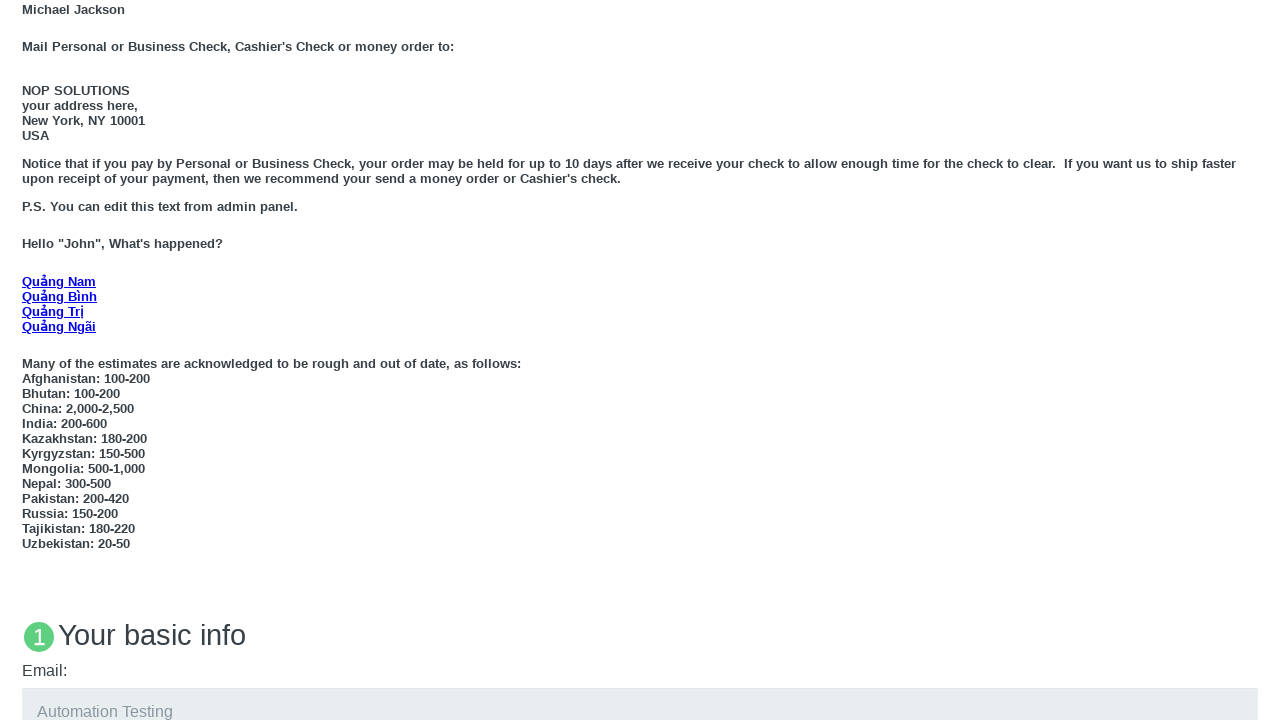

Located age over 18 radio button element
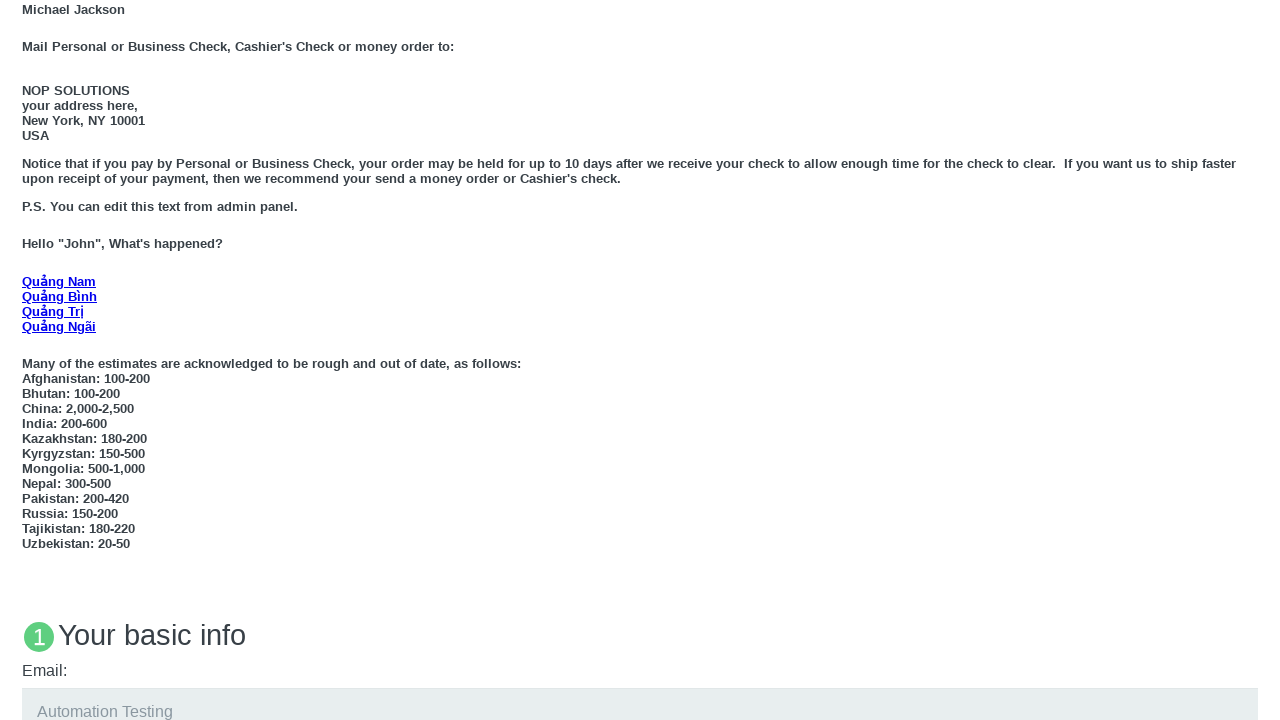

Age over 18 radio button is visible
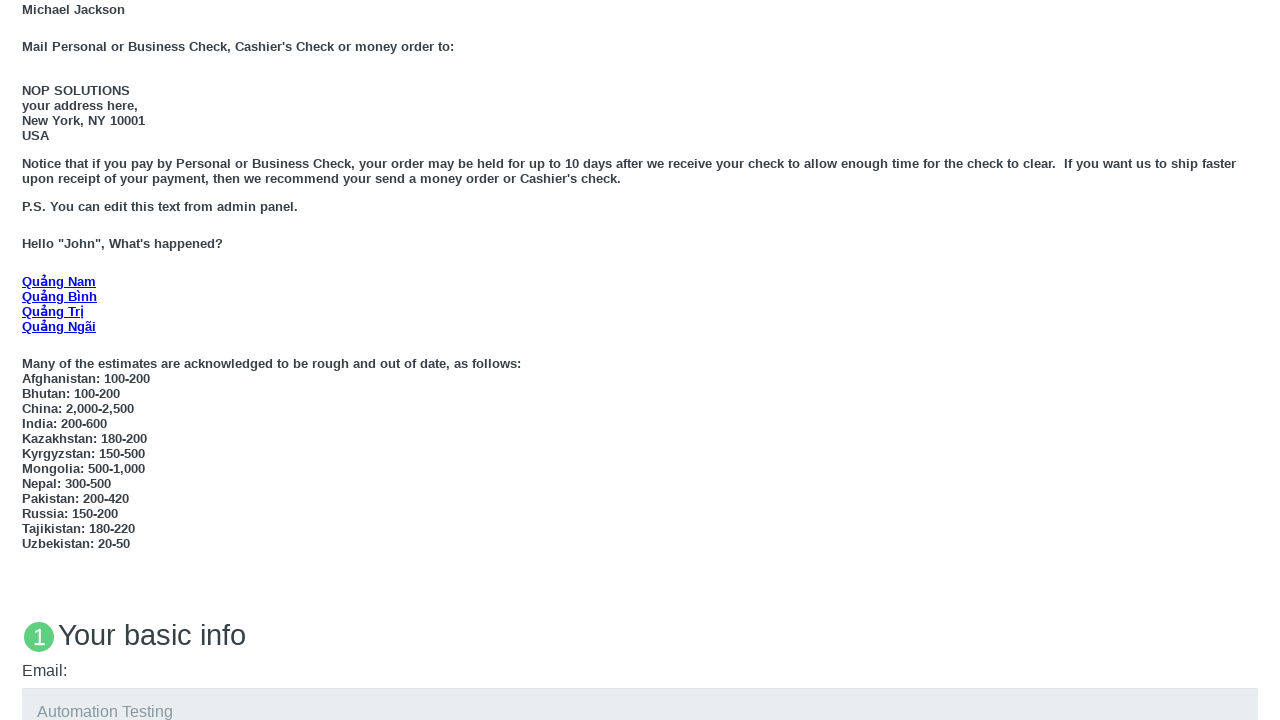

Clicked age over 18 radio button at (28, 360) on #over_18
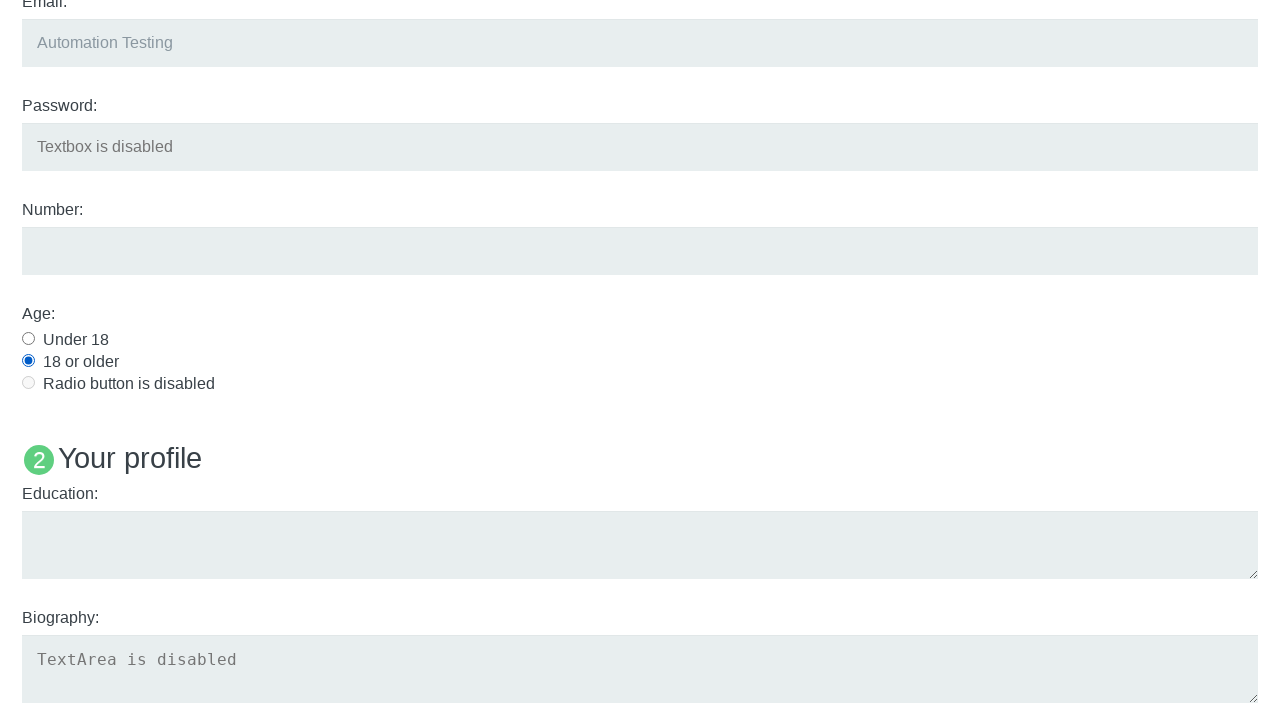

Located education textarea element
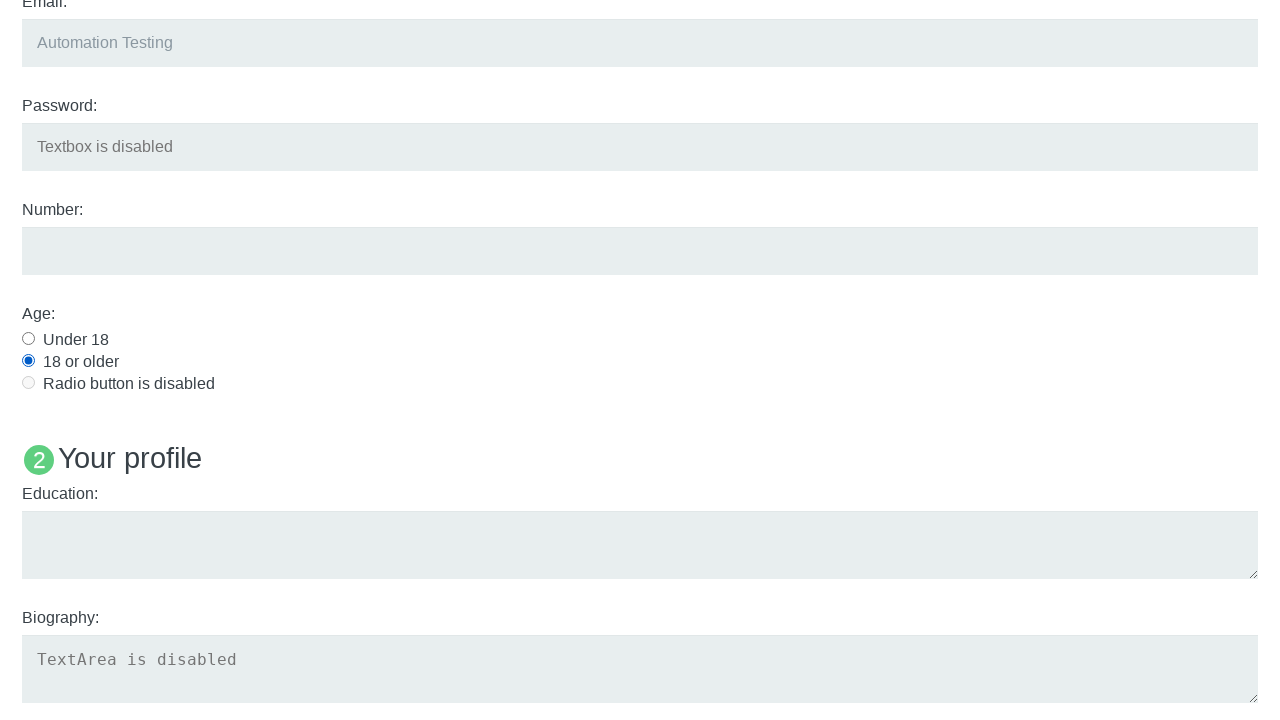

Education textarea is visible
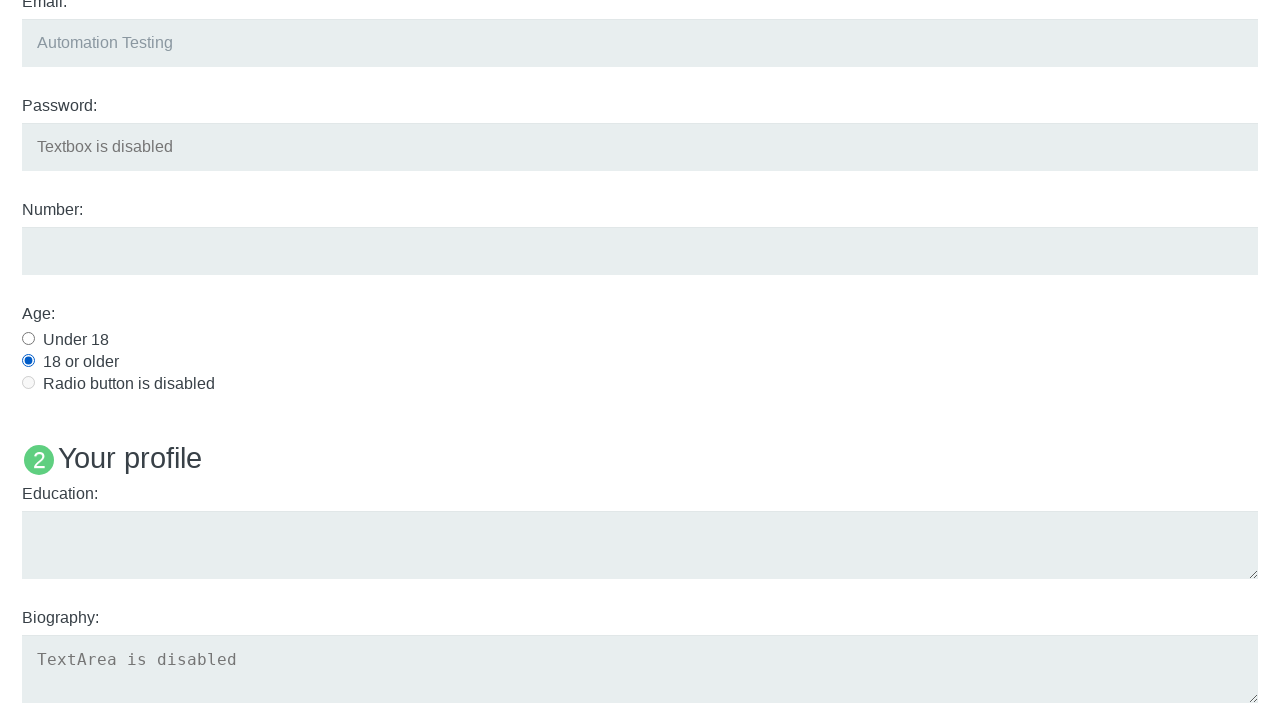

Cleared education textarea on #edu
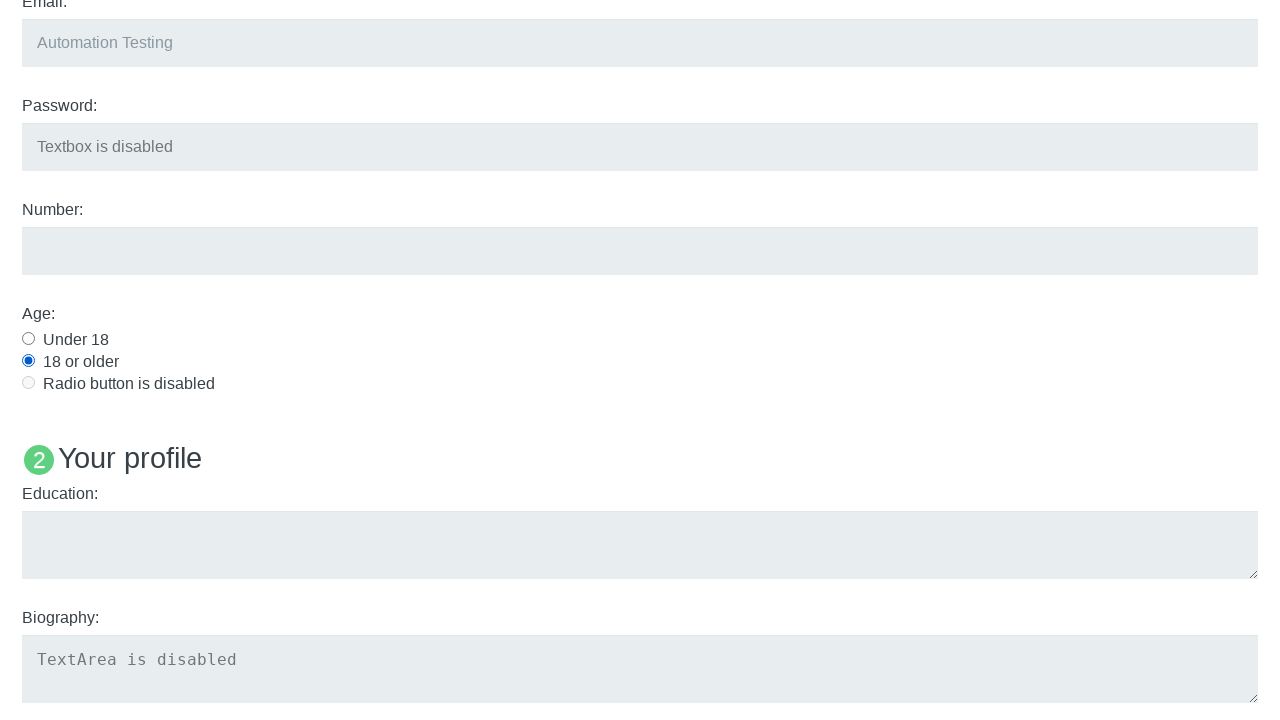

Filled education textarea with 'Automation Testing' on #edu
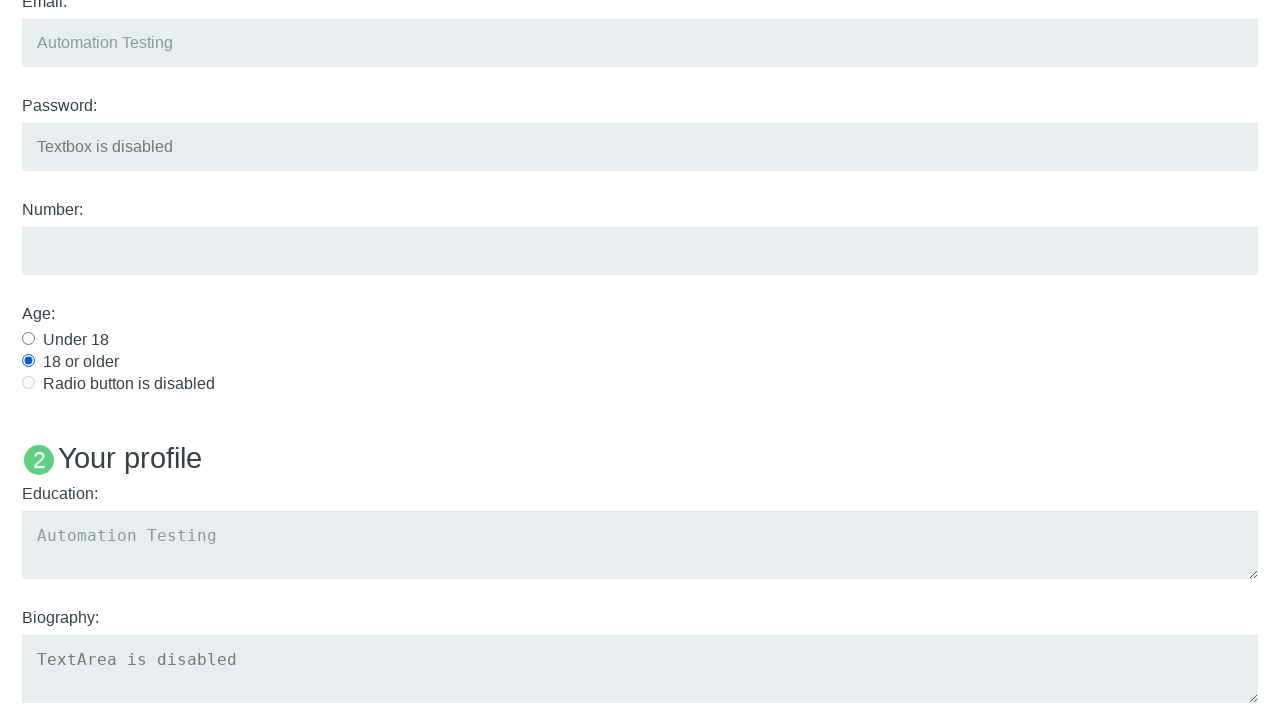

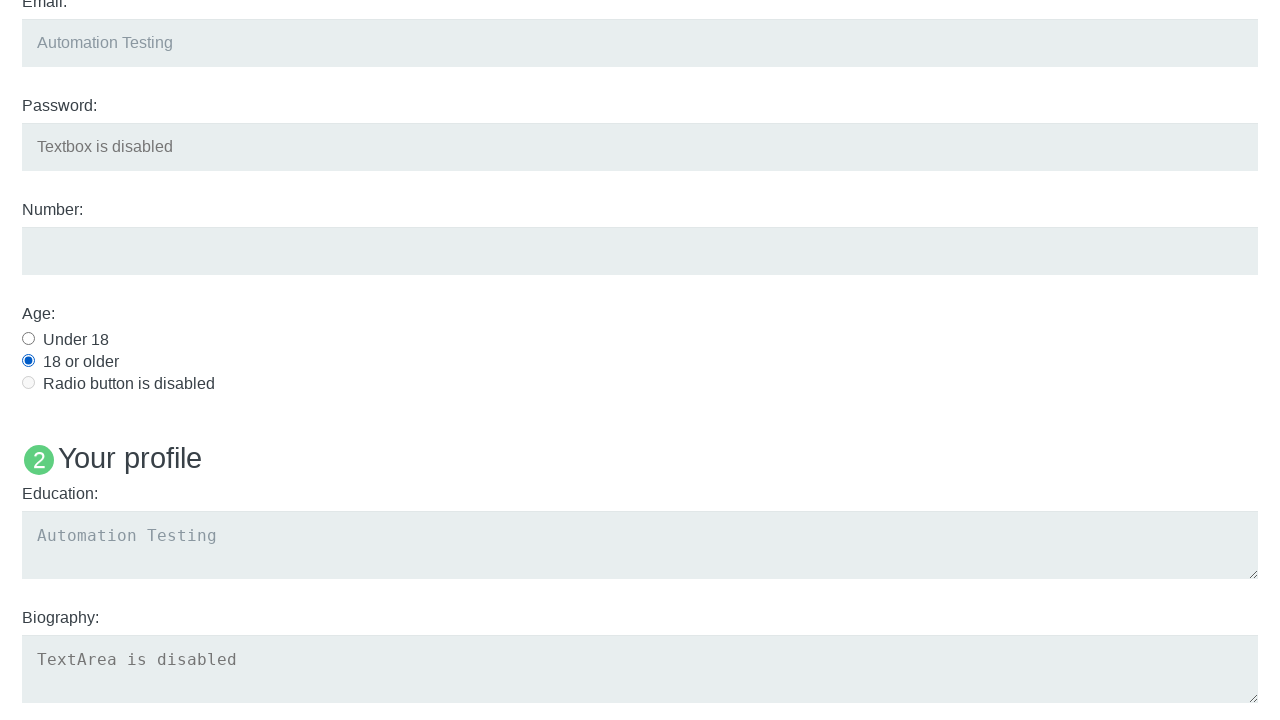